Waits for a price to drop to $100, books it, then solves a math problem and fills the answer

Starting URL: https://suninjuly.github.io/explicit_wait2.html

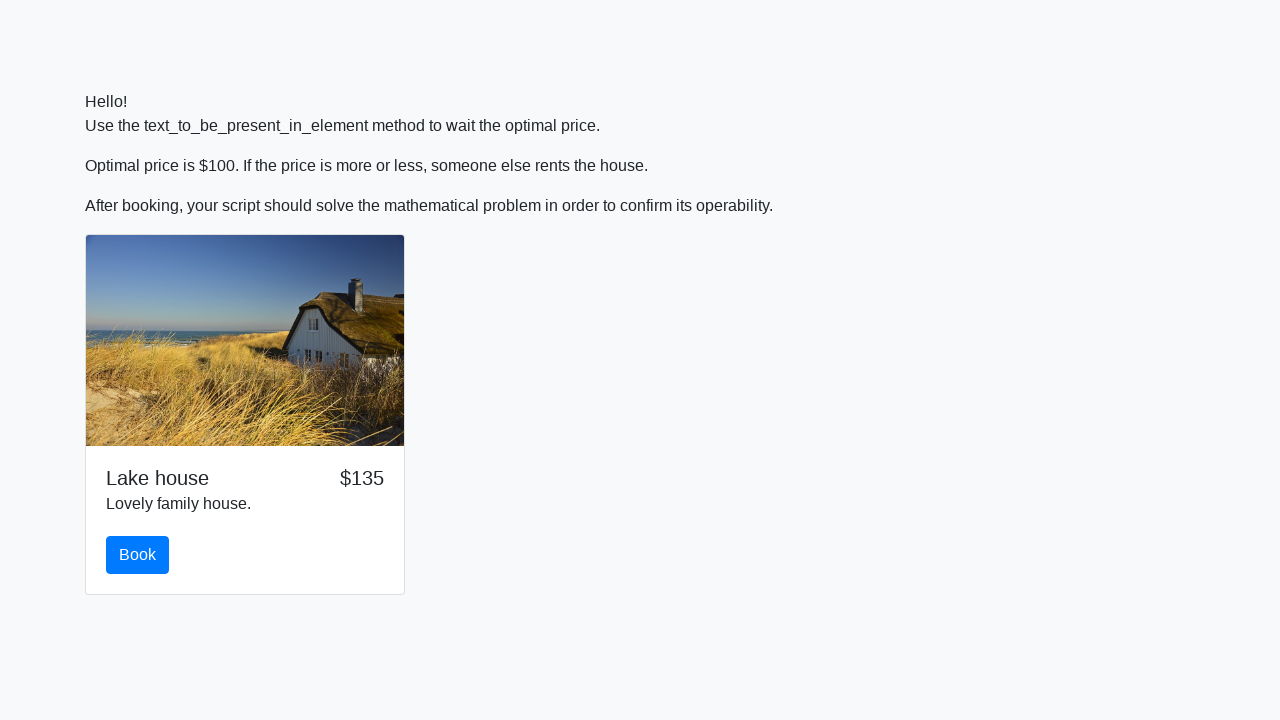

Navigated to explicit wait test page
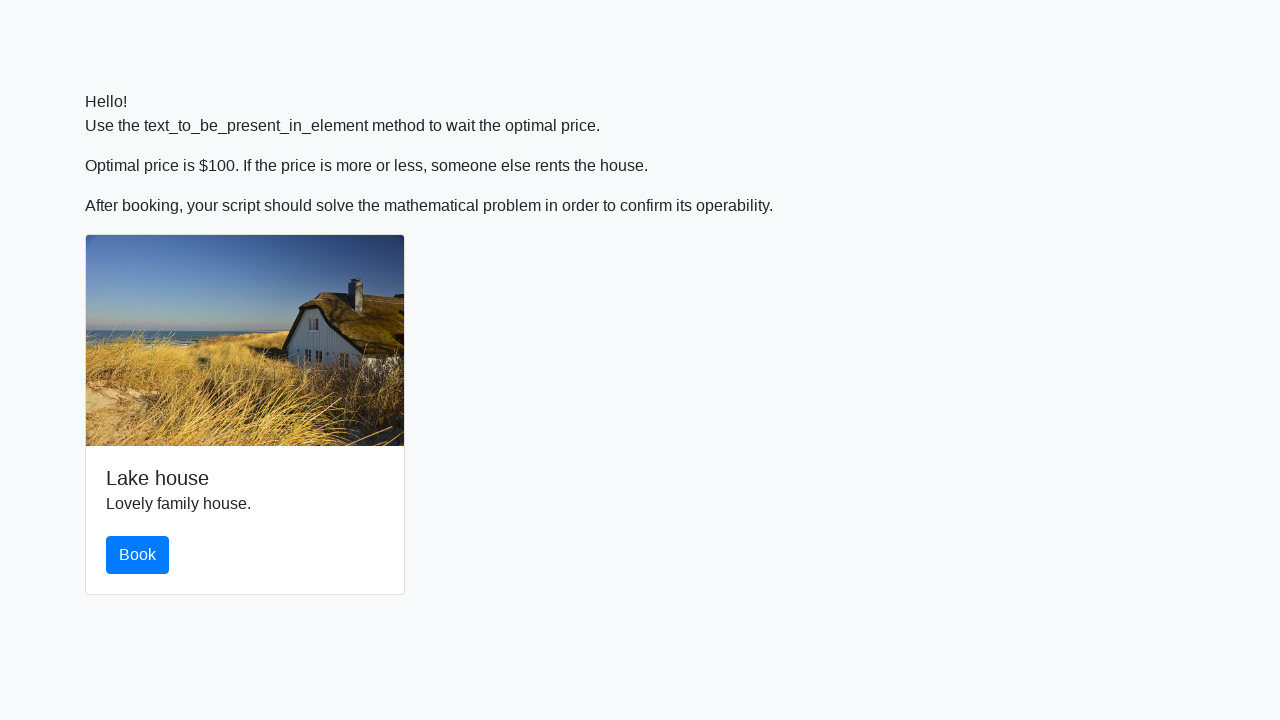

Price dropped to $100 - wait condition satisfied
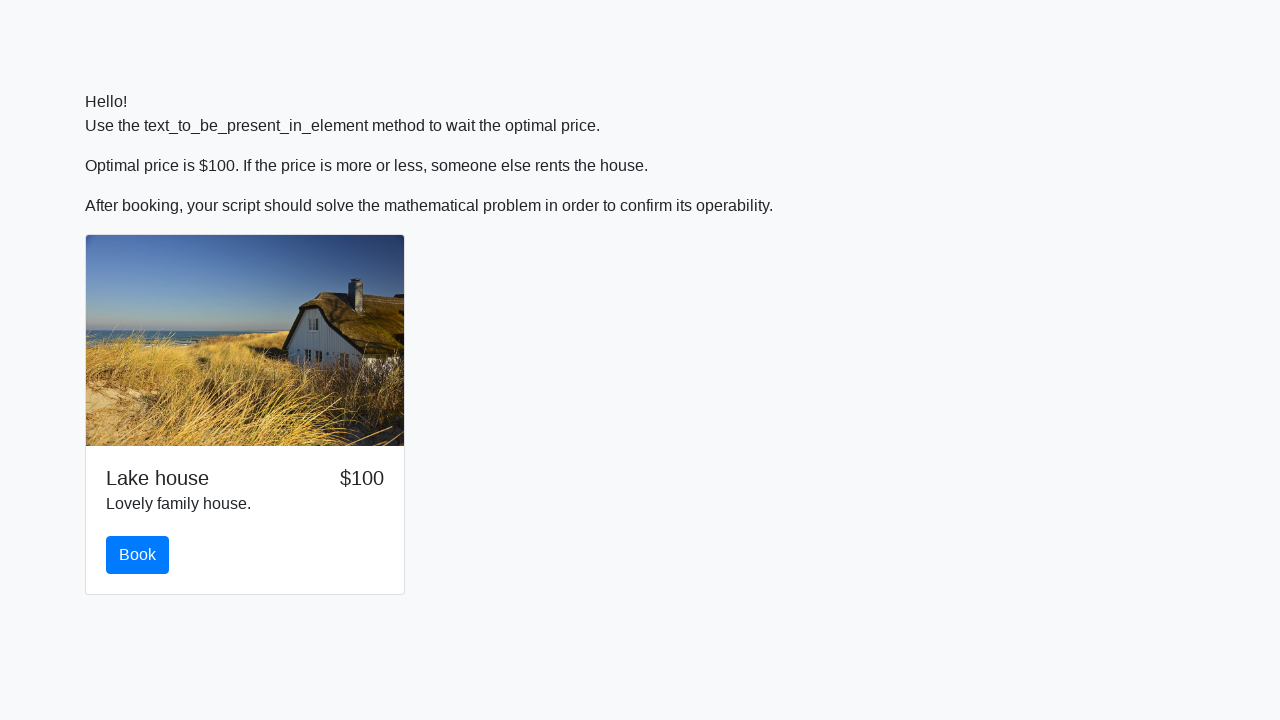

Clicked the book button at (138, 555) on #book
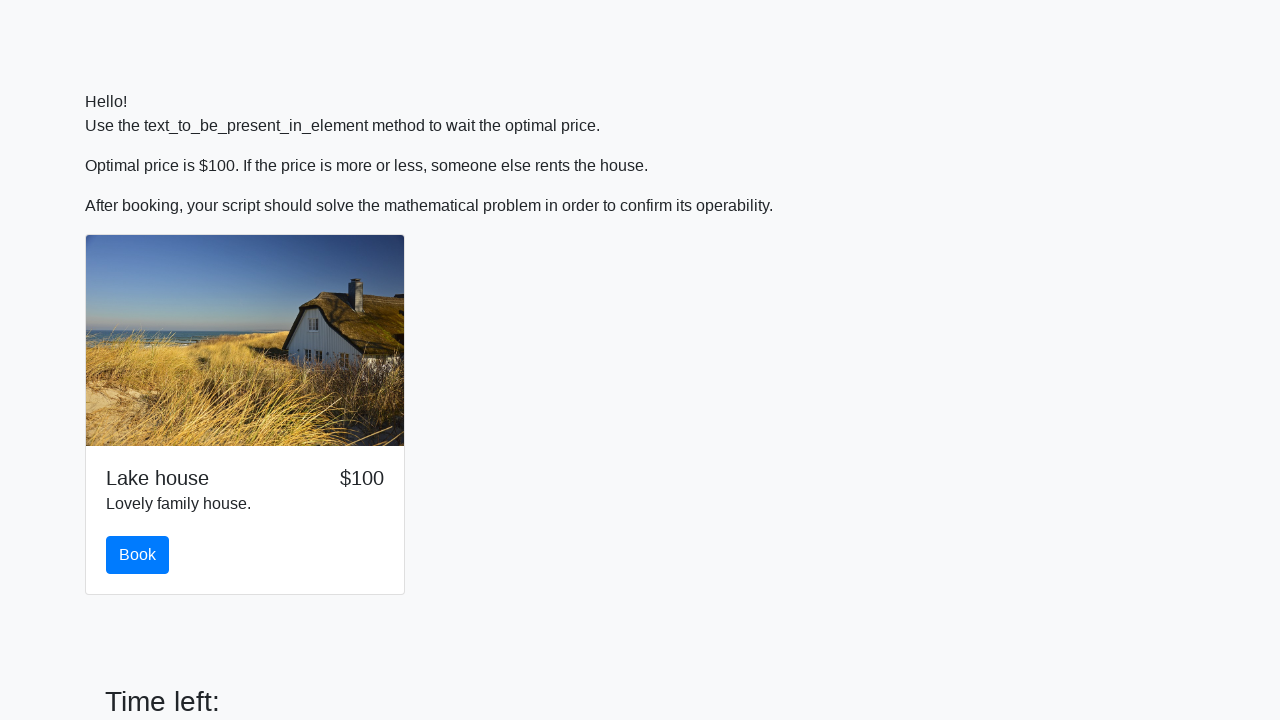

Retrieved value to calculate: 384
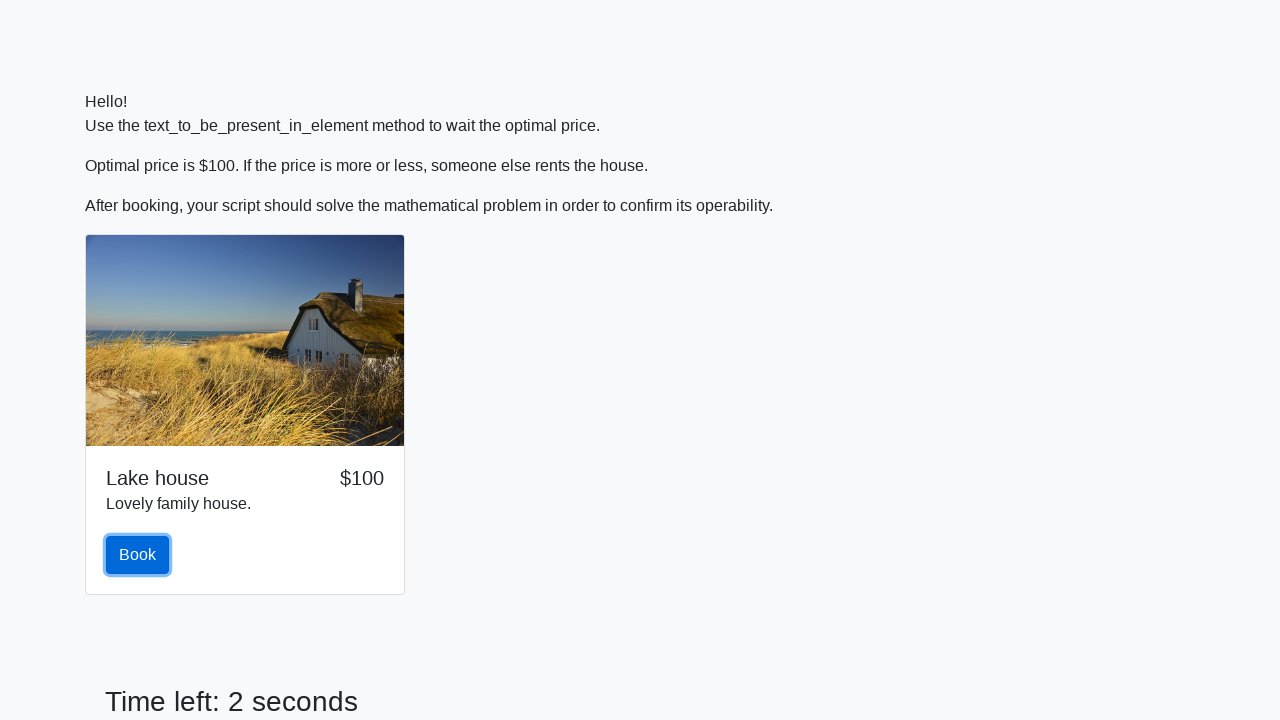

Calculated math answer: 2.0749159671307305
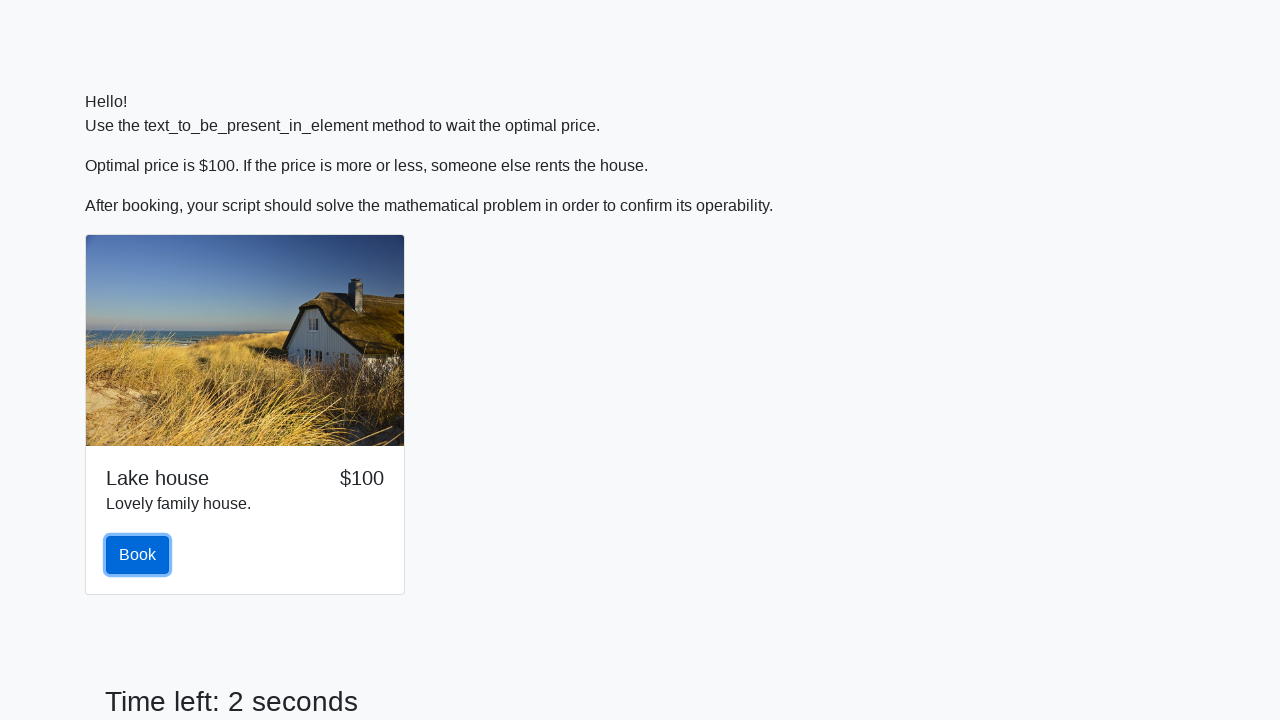

Filled answer field with calculated value on #answer
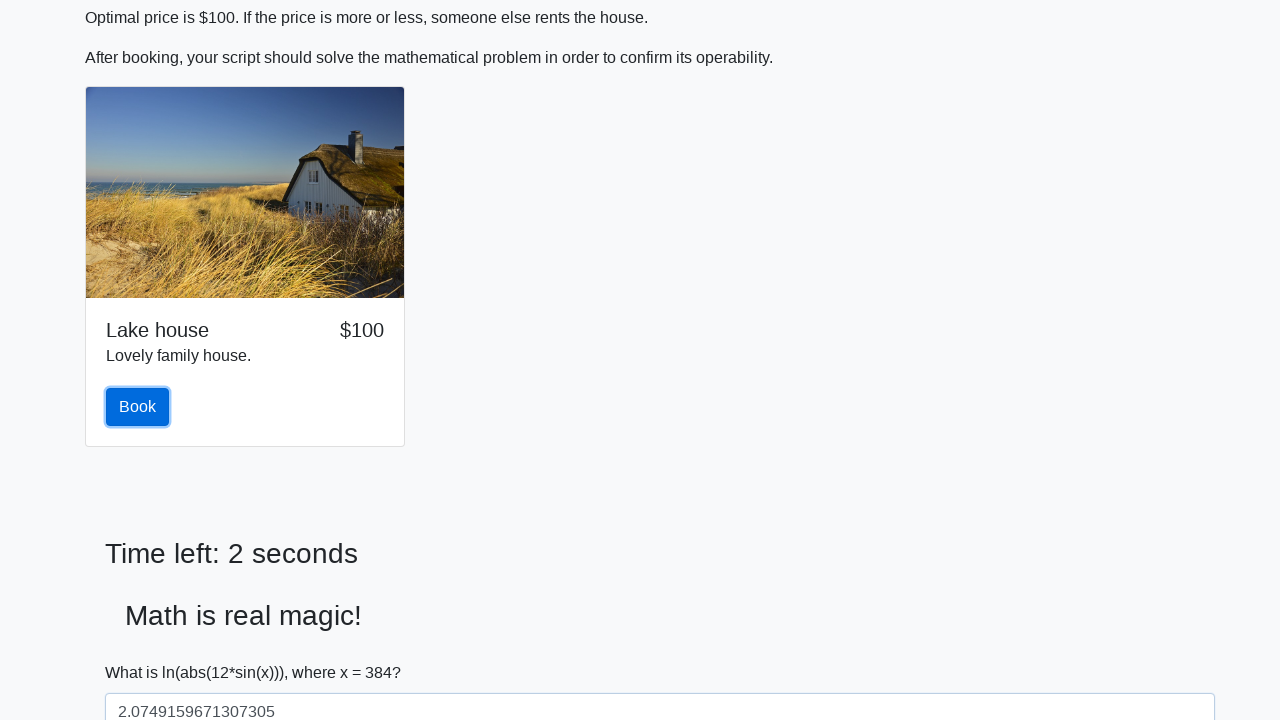

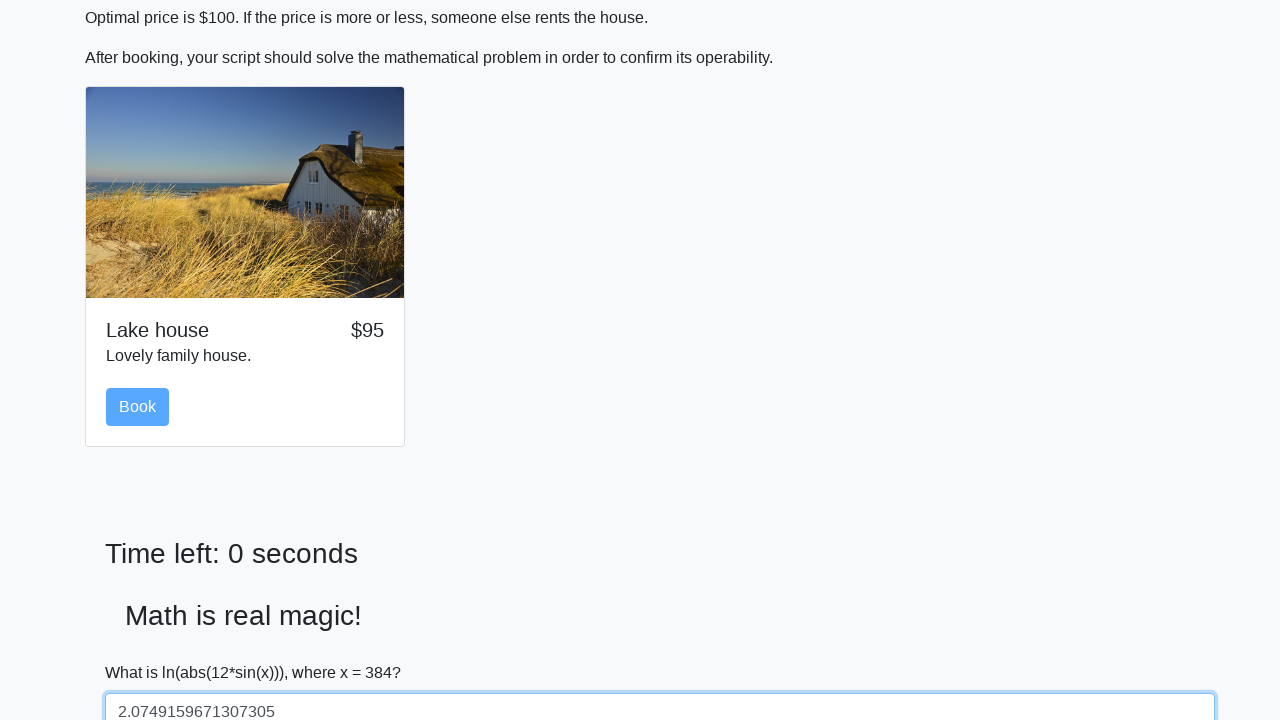